Tests drag and drop functionality by dragging an element and dropping it onto a target droppable area

Starting URL: https://v1.training-support.net/selenium/drag-drop

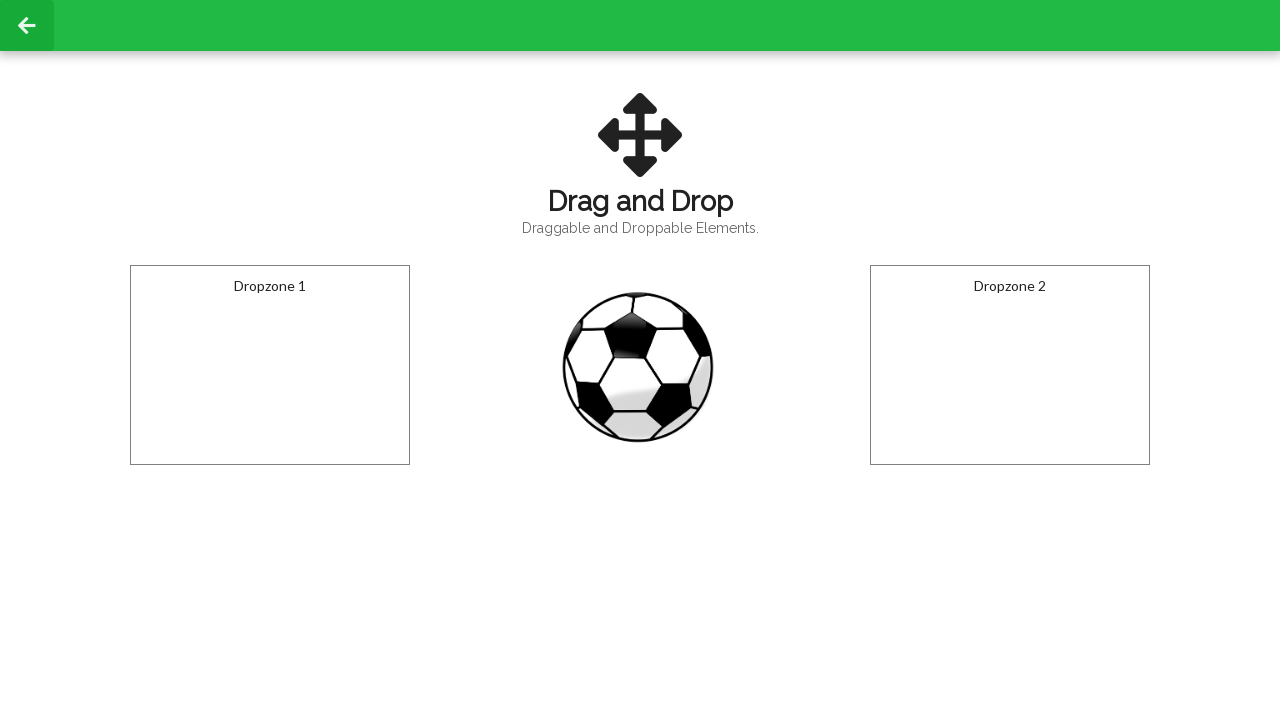

Waited for draggable element to be visible
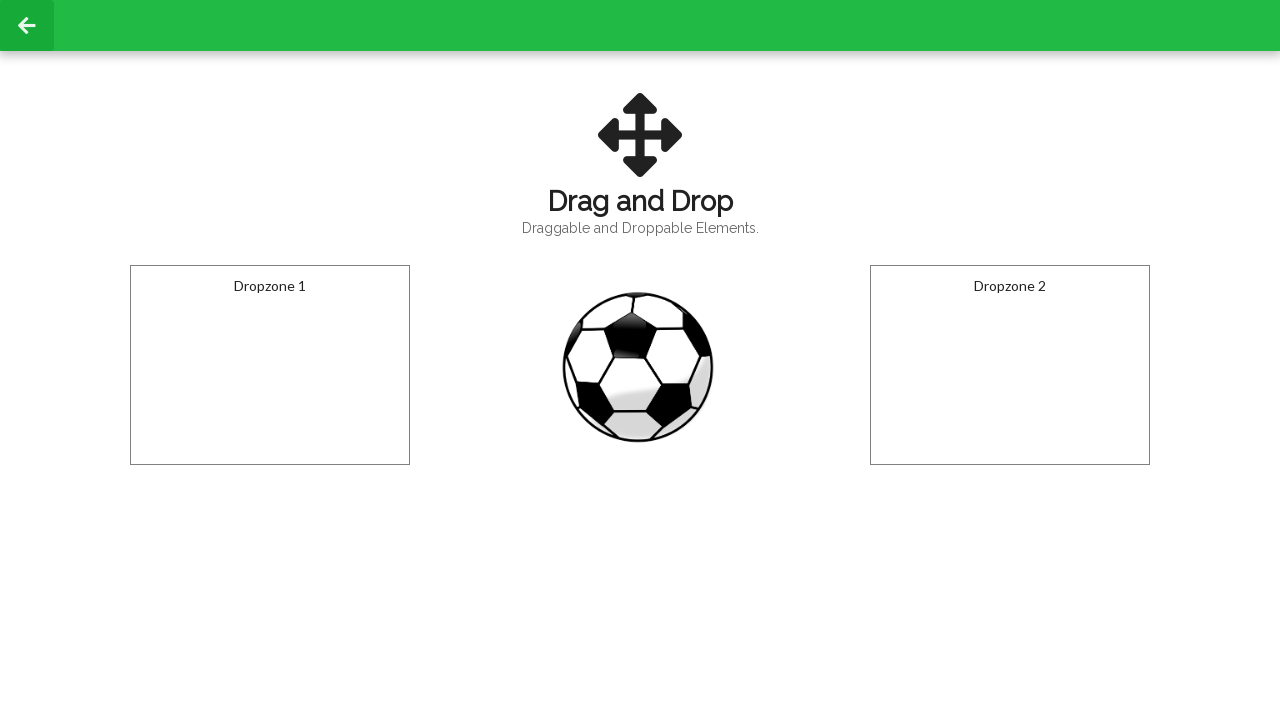

Waited for droppable element to be visible
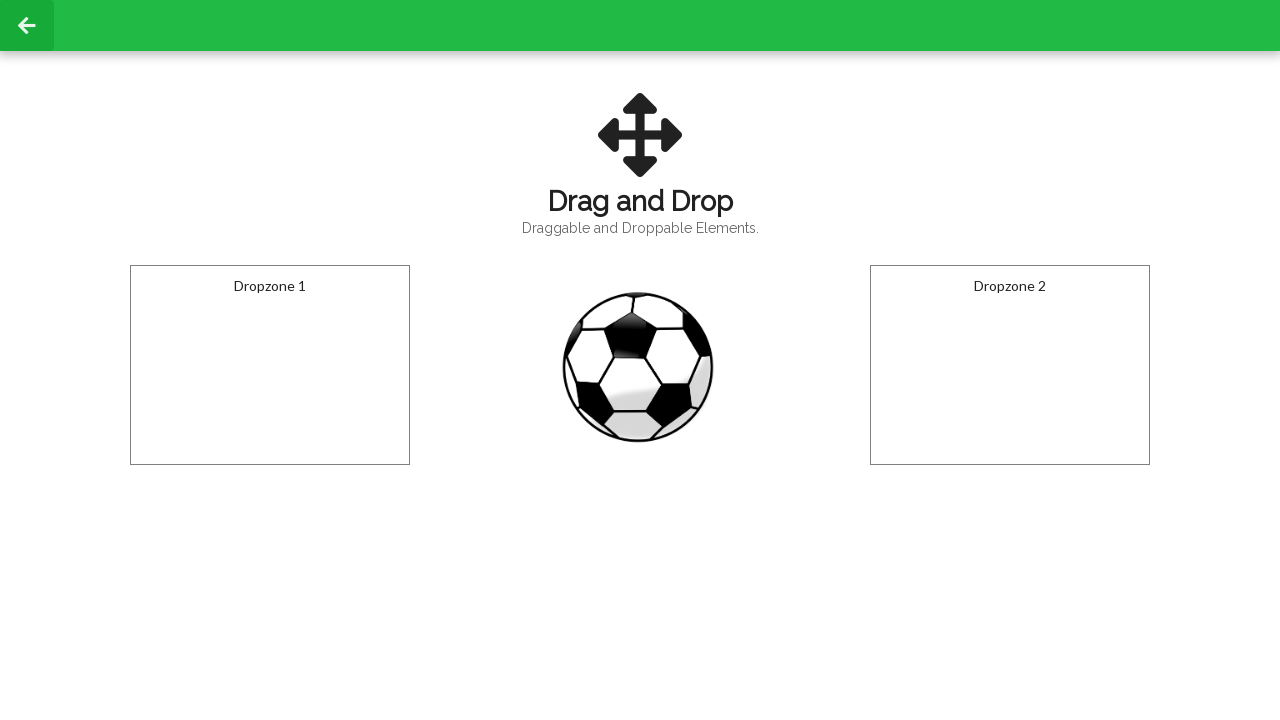

Located draggable element
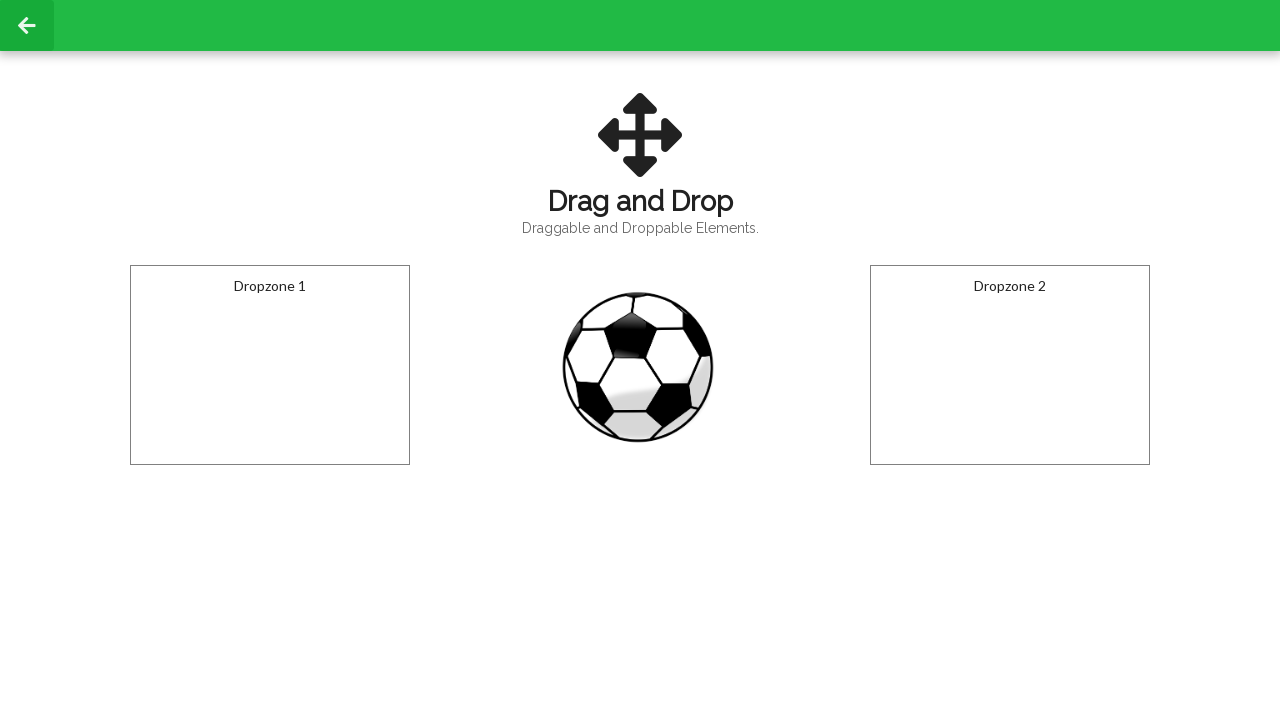

Located droppable element
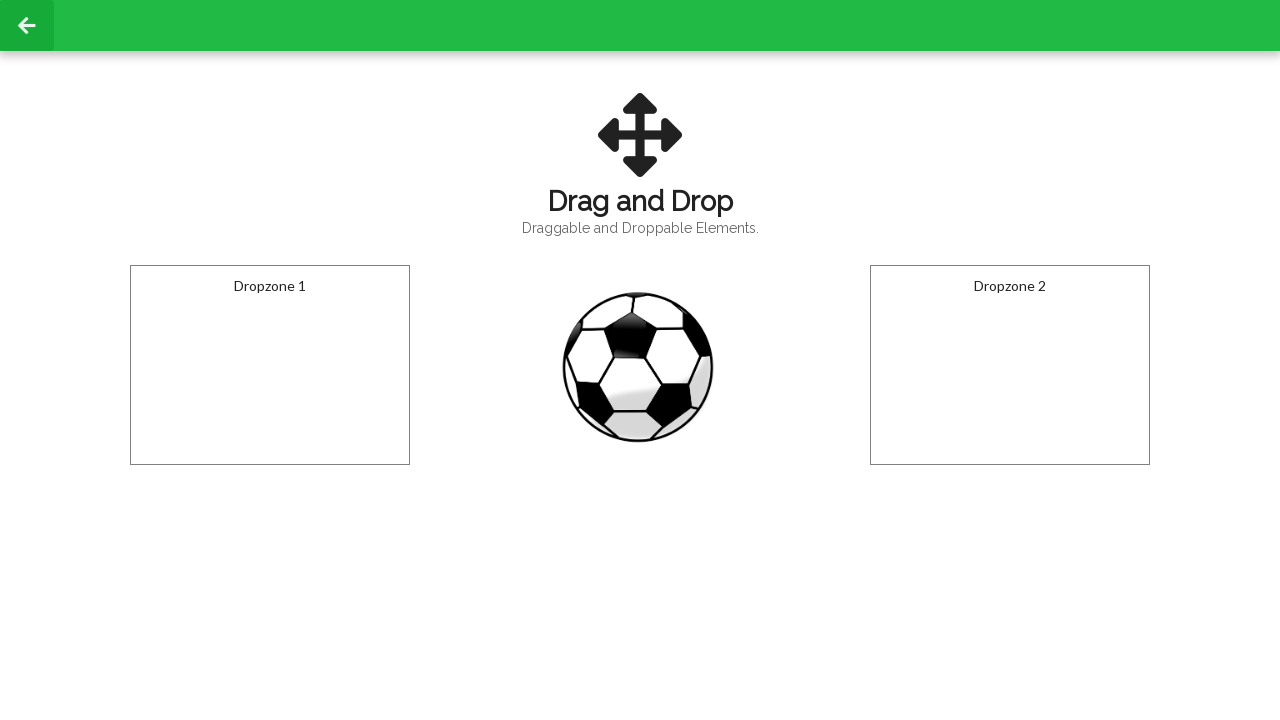

Dragged element from draggable area and dropped it onto droppable area at (270, 365)
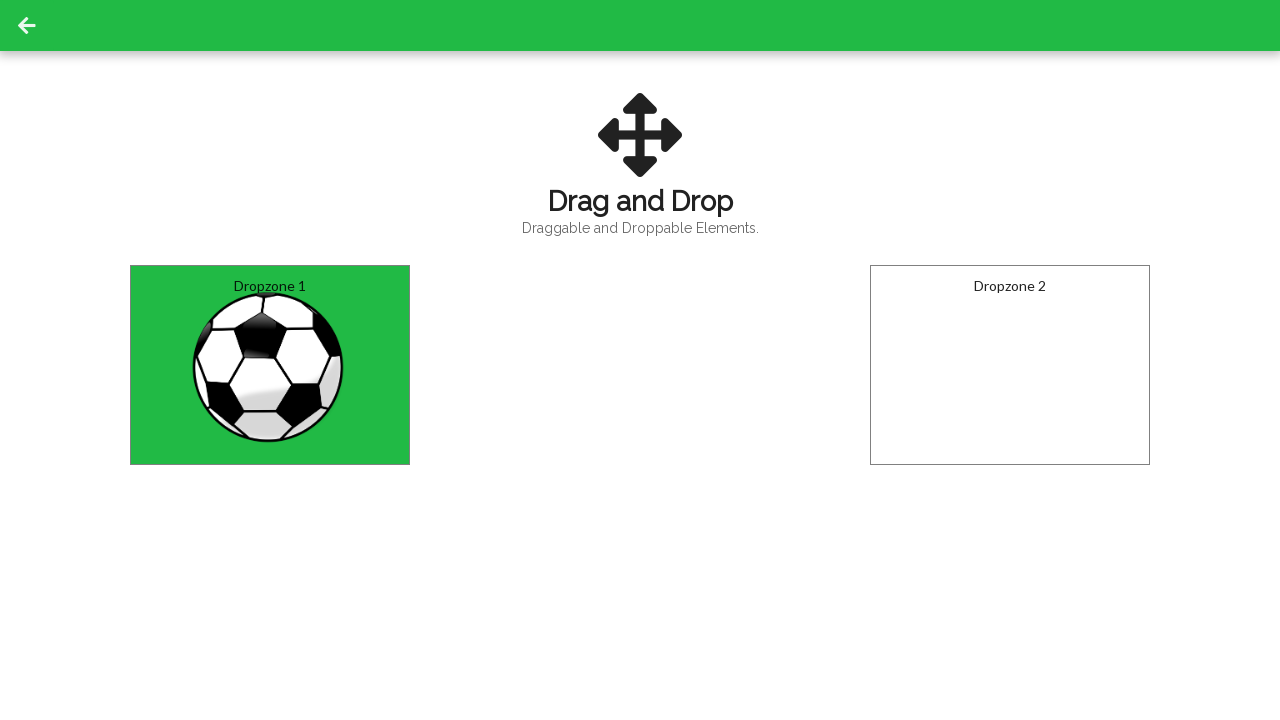

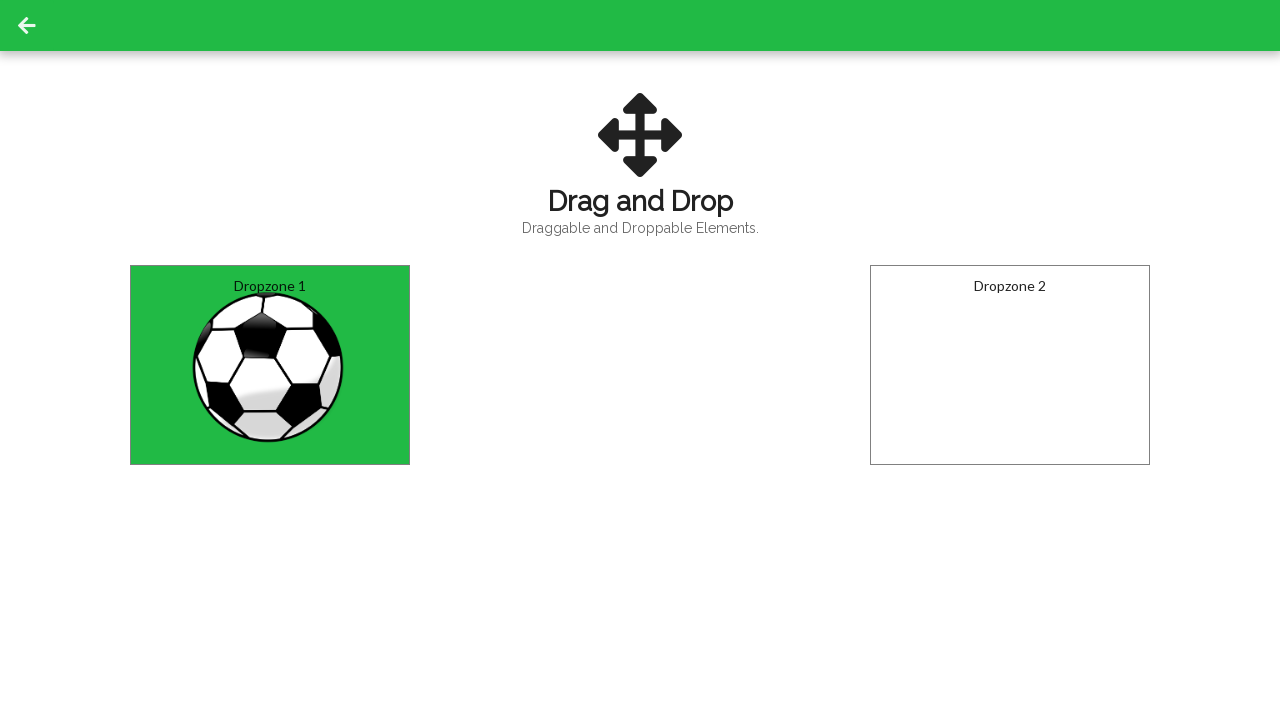